Tests form validation with text date format, verifying date error is displayed

Starting URL: https://elenarivero.github.io/ejercicio3/index.html

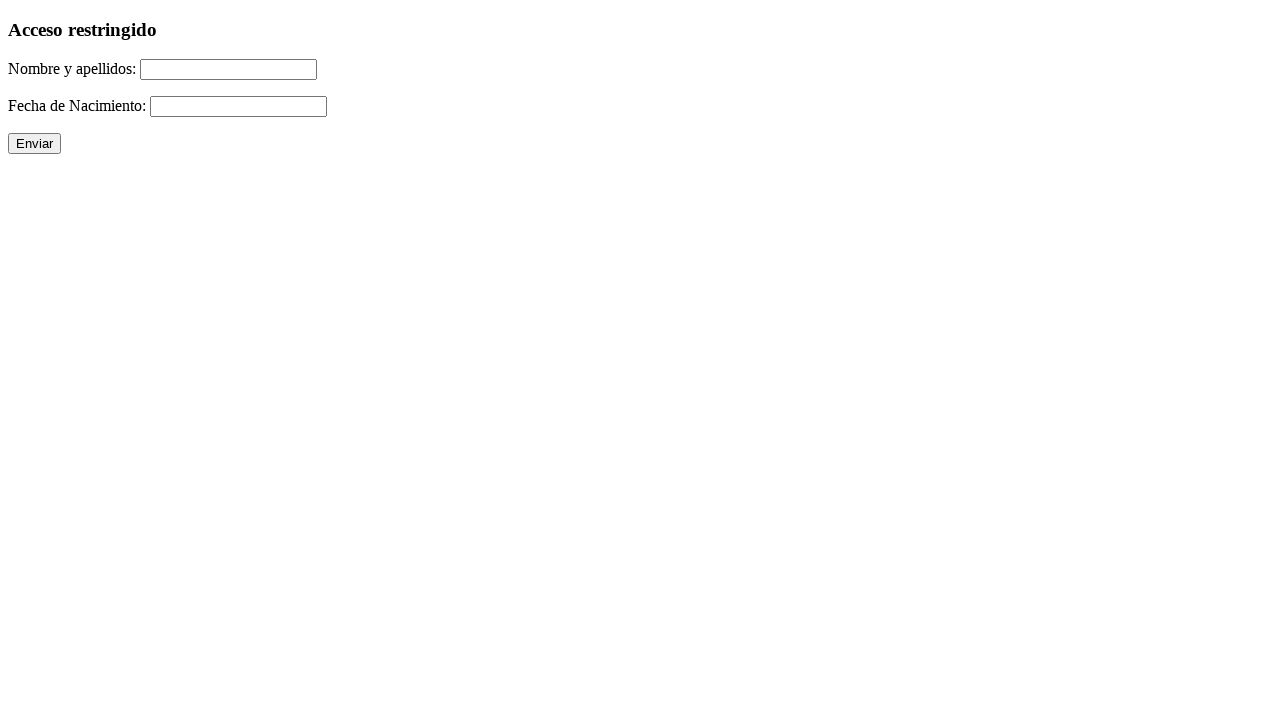

Filled name field with 'Jesus Garcia-Pereira' on #nomap
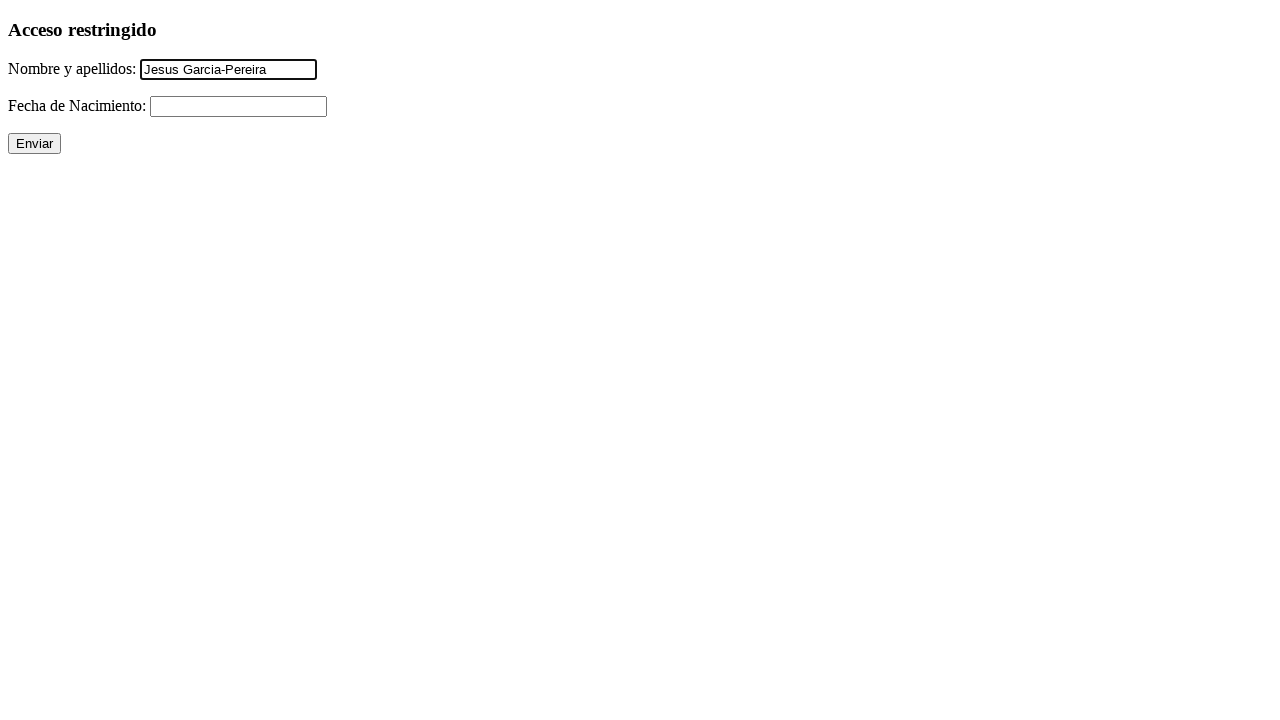

Filled date field with text format '21 de julio del 90' on #fecha
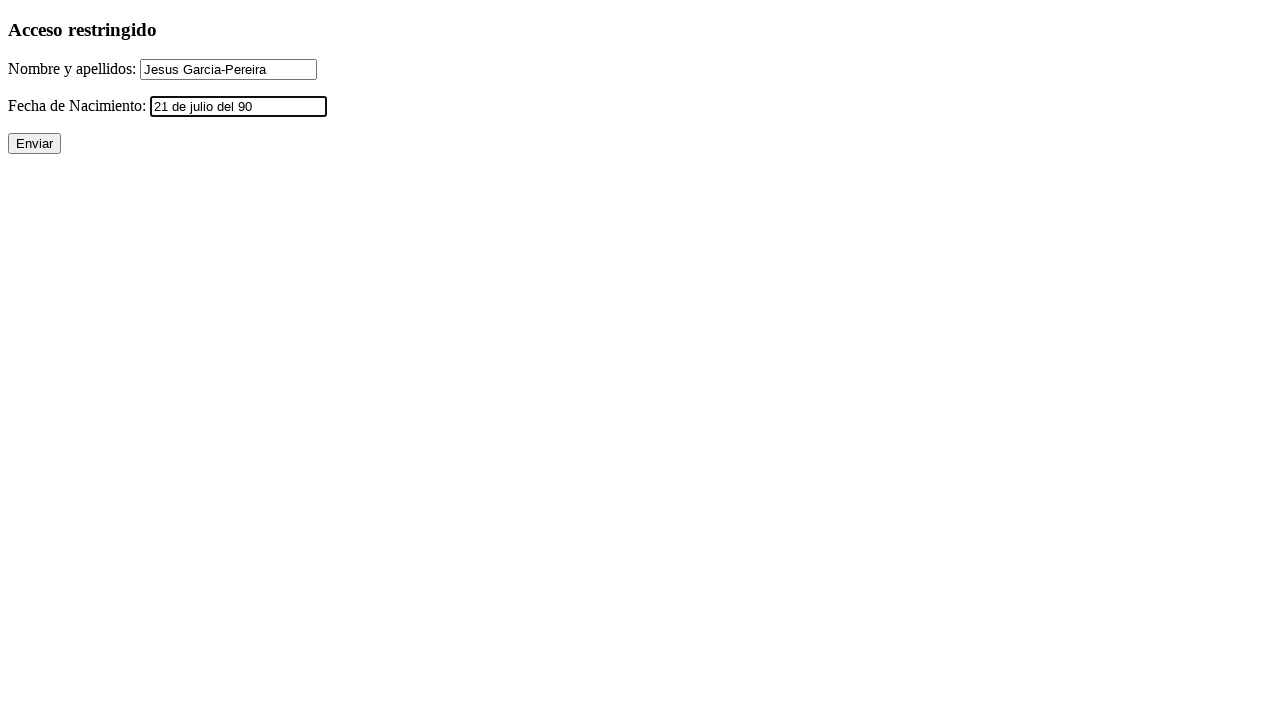

Clicked submit button to submit form at (34, 144) on input[value='Enviar']
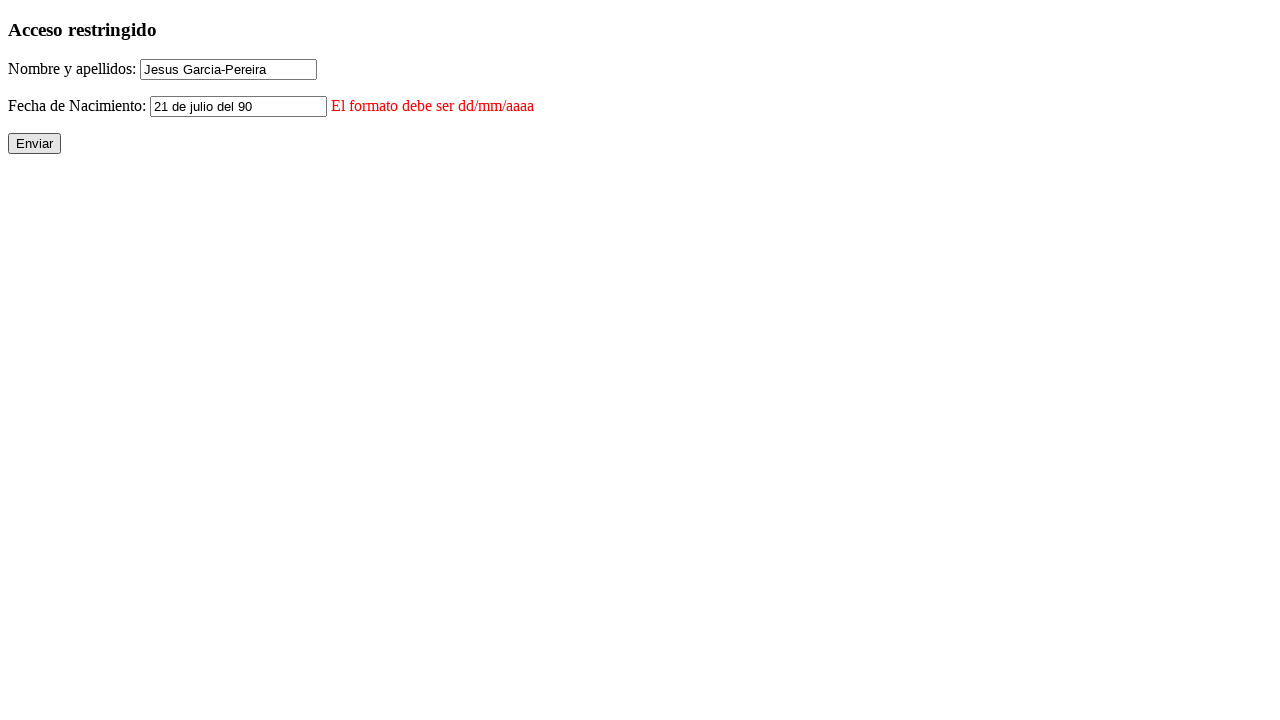

Date error message appeared on page
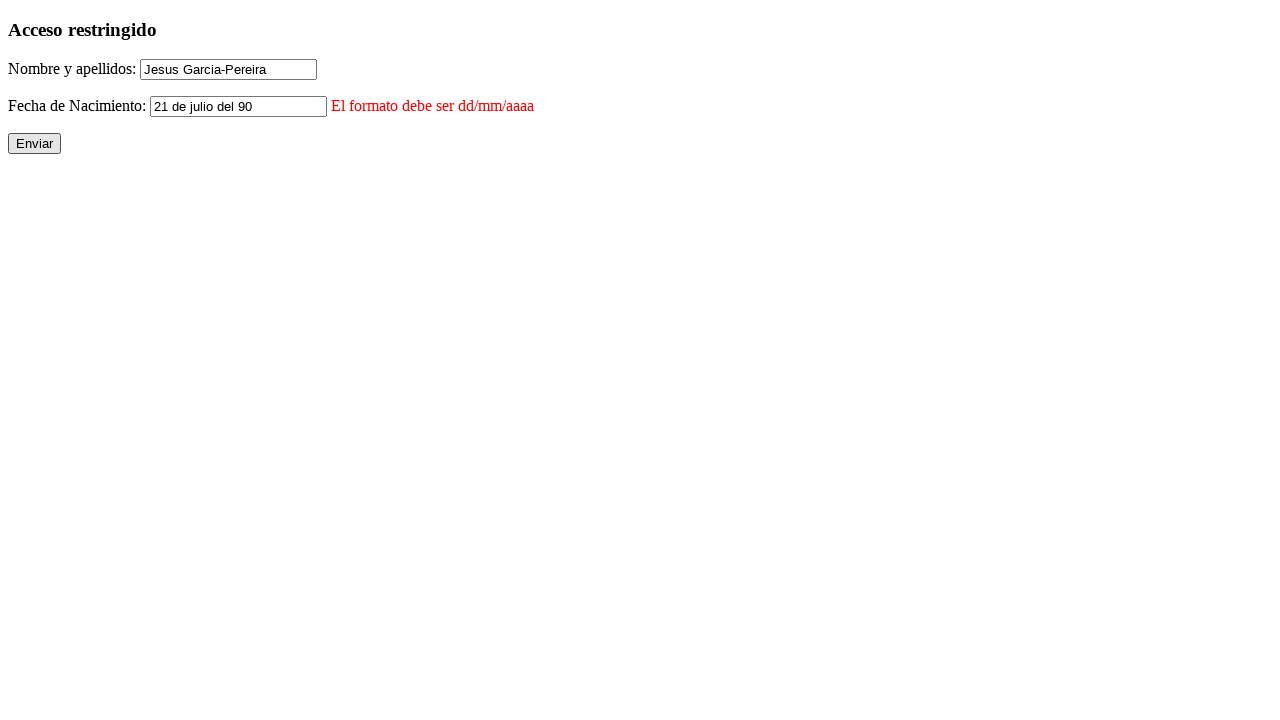

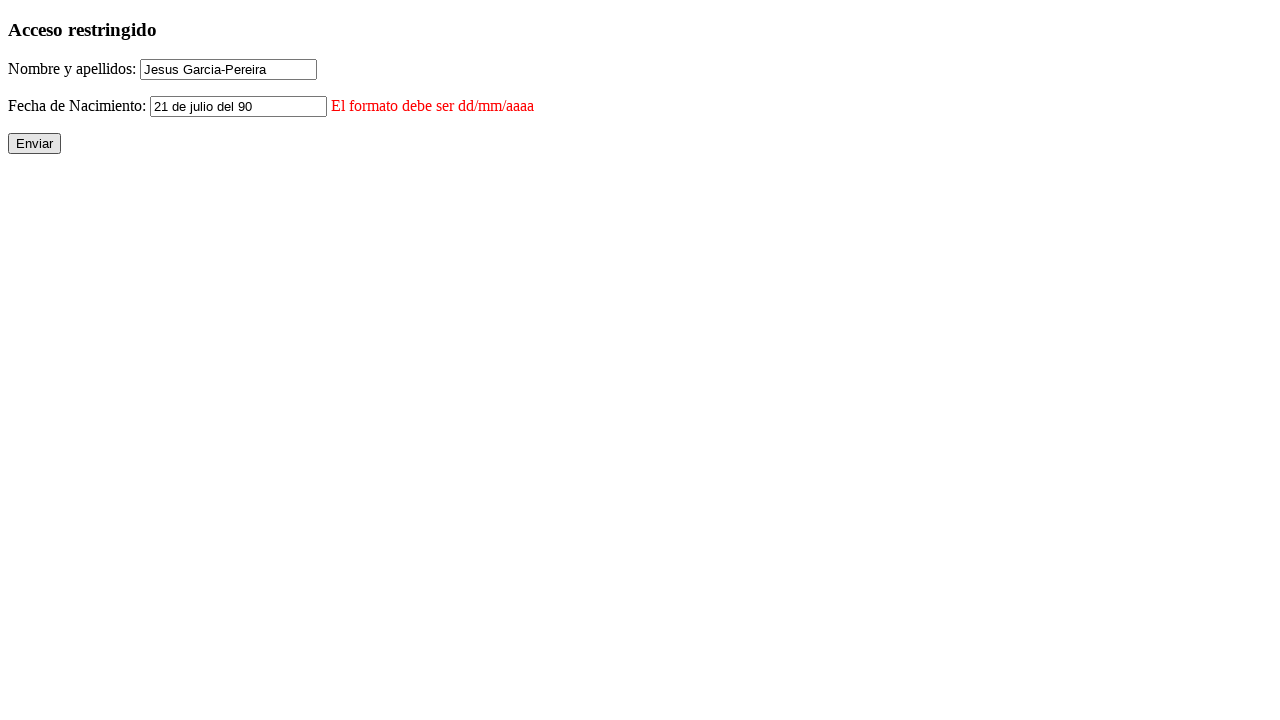